Navigates to the Rahul Shetty Academy Automation Practice page after maximizing the browser window and clearing cookies.

Starting URL: https://rahulshettyacademy.com/AutomationPractice/

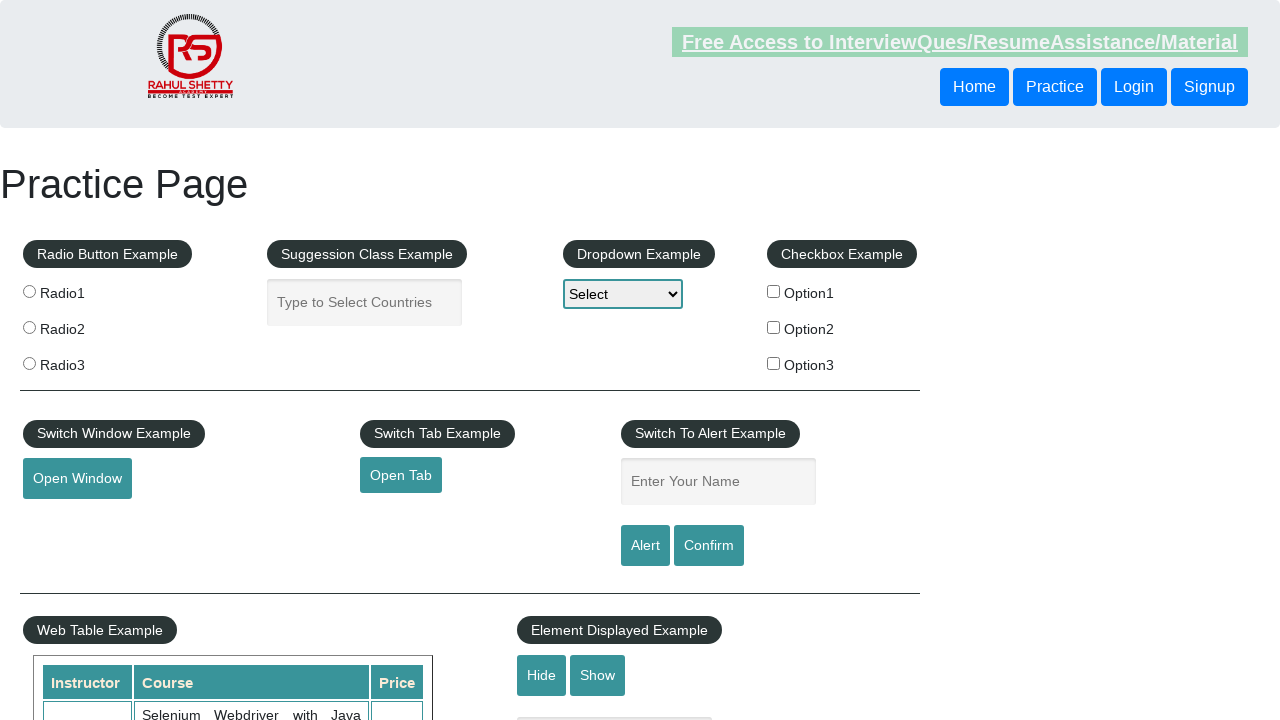

Cleared all browser cookies
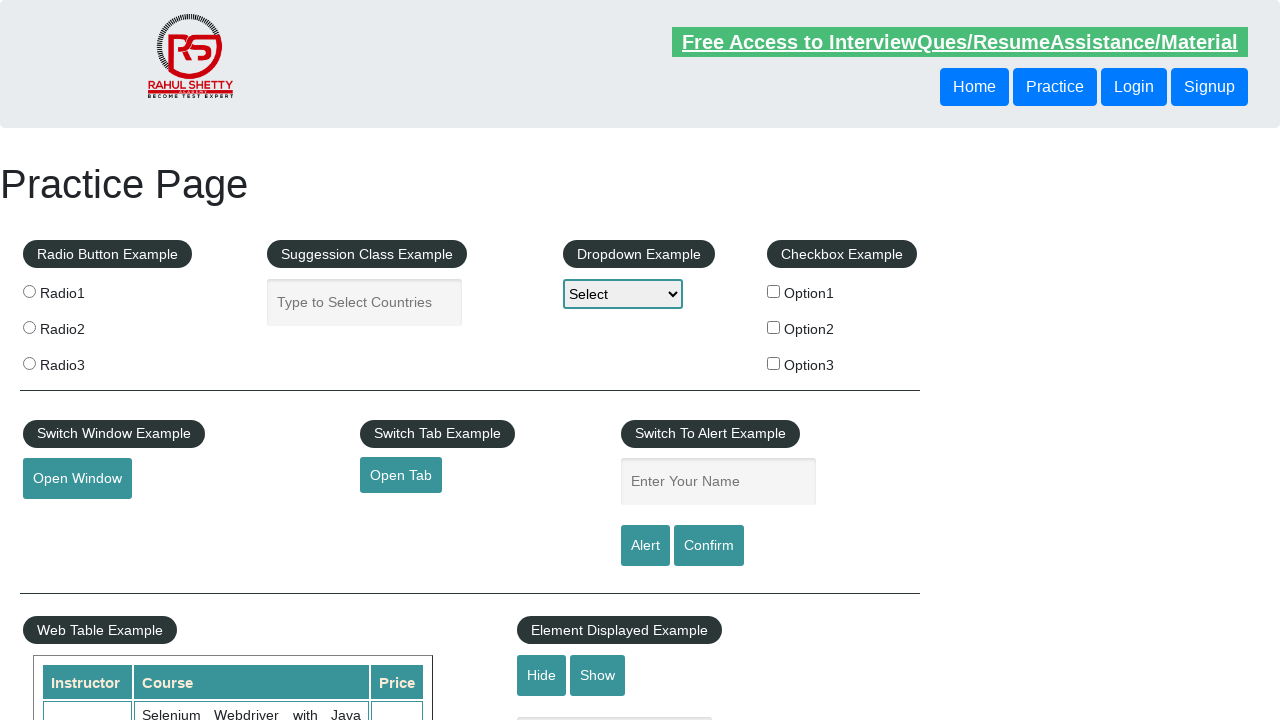

Page fully loaded (DOM content ready)
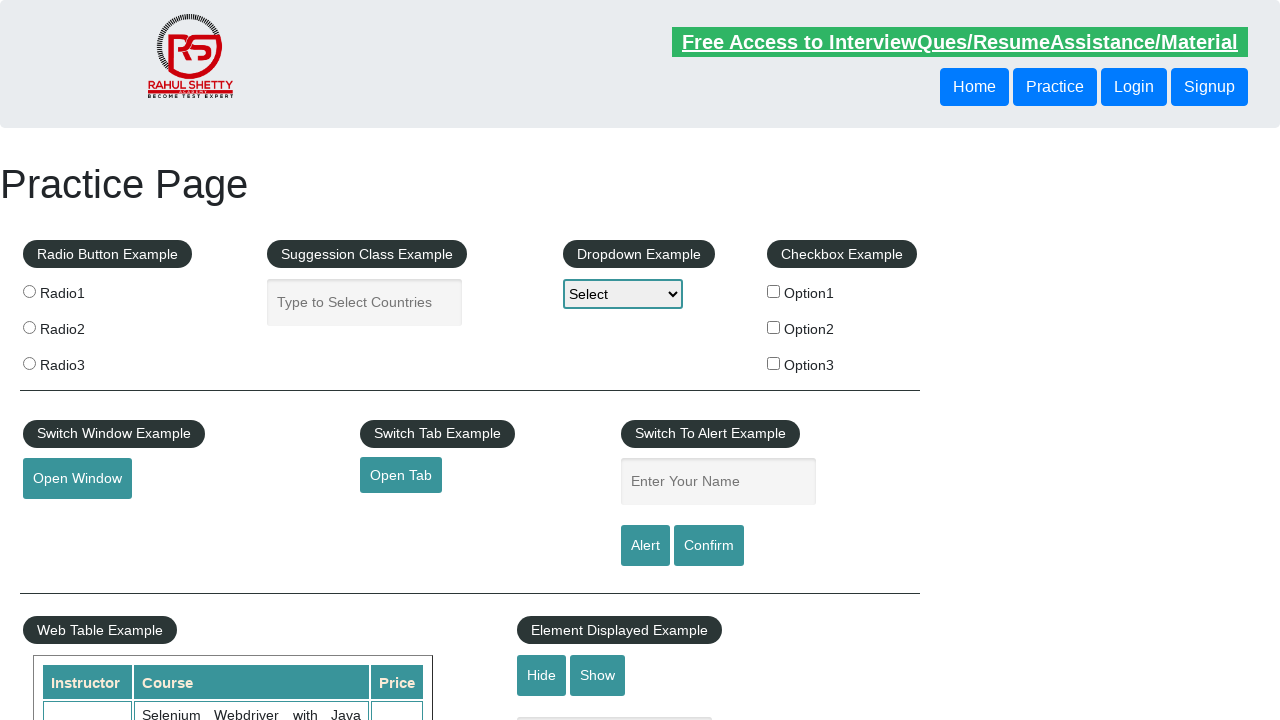

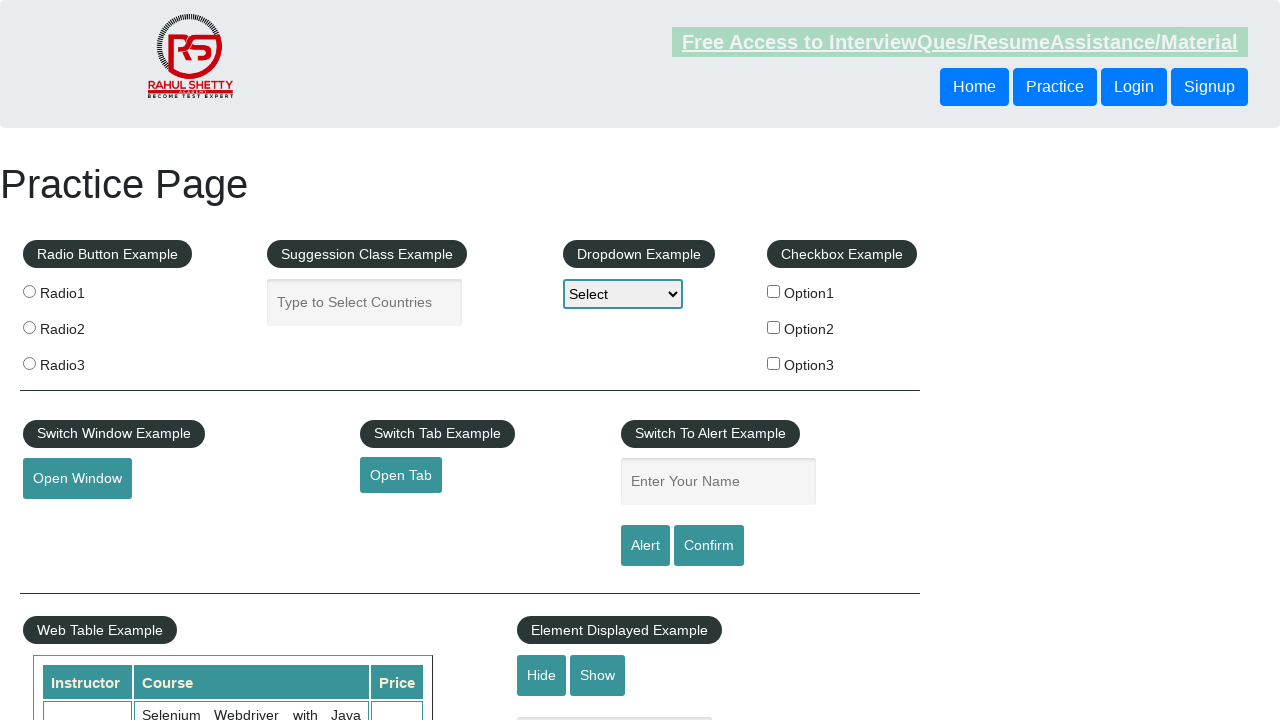